Tests filtering to display only active (incomplete) todo items

Starting URL: https://demo.playwright.dev/todomvc

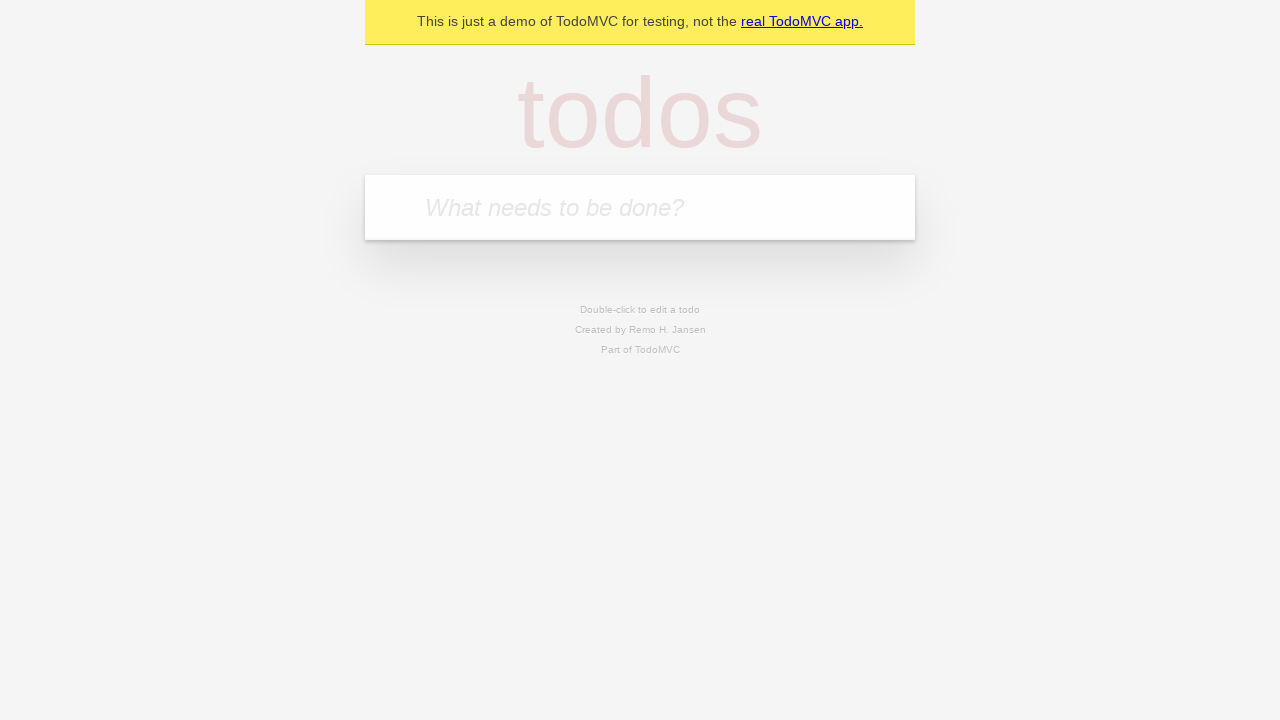

Filled todo input with 'buy some cheese' on internal:attr=[placeholder="What needs to be done?"i]
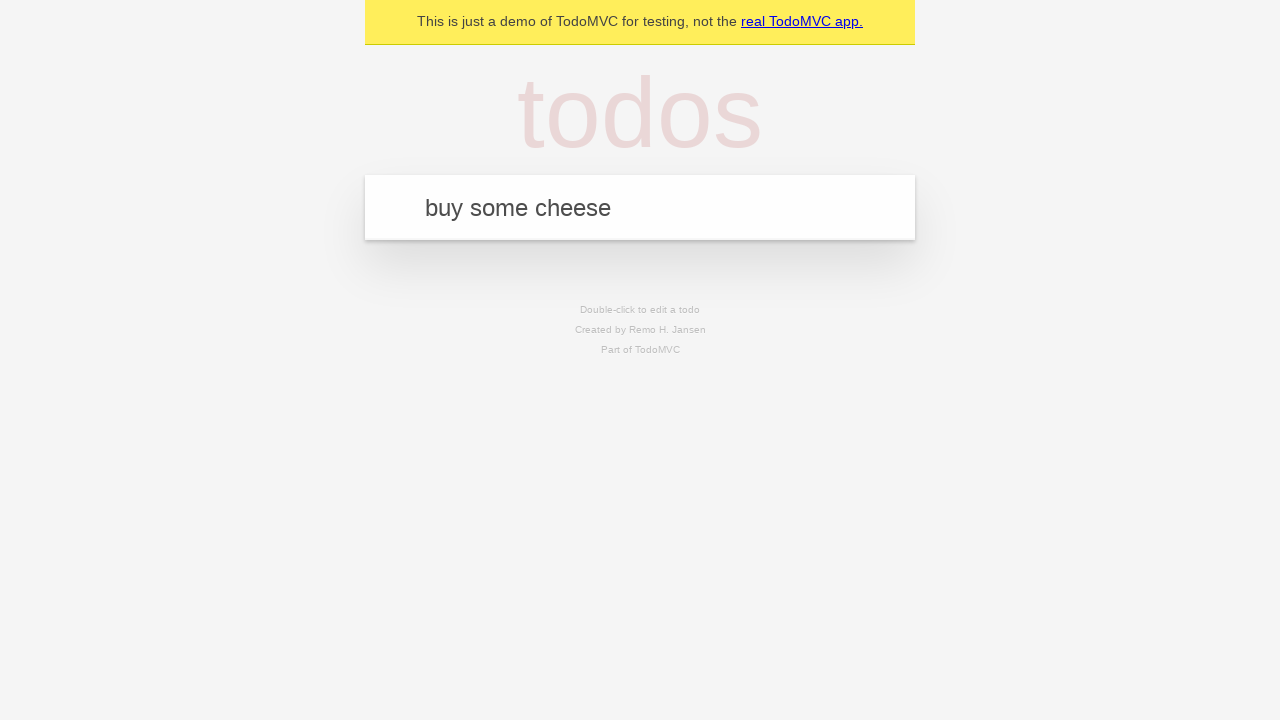

Pressed Enter to create todo 'buy some cheese' on internal:attr=[placeholder="What needs to be done?"i]
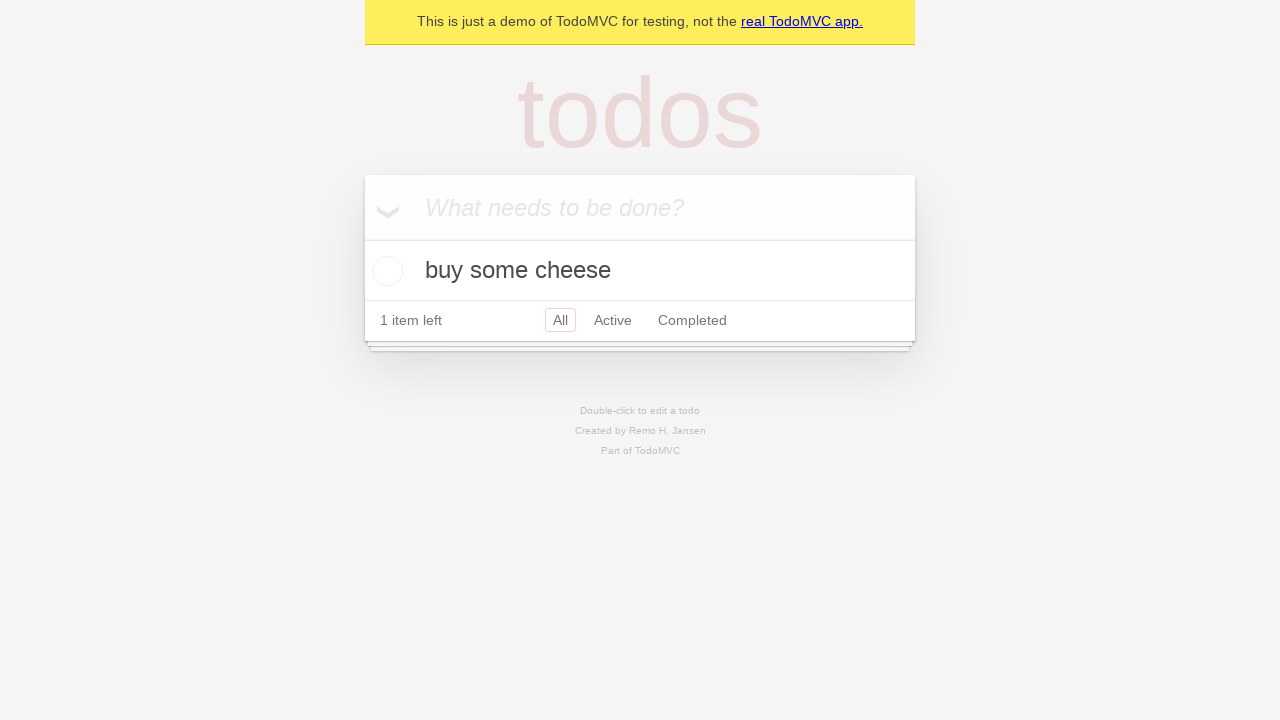

Filled todo input with 'feed the cat' on internal:attr=[placeholder="What needs to be done?"i]
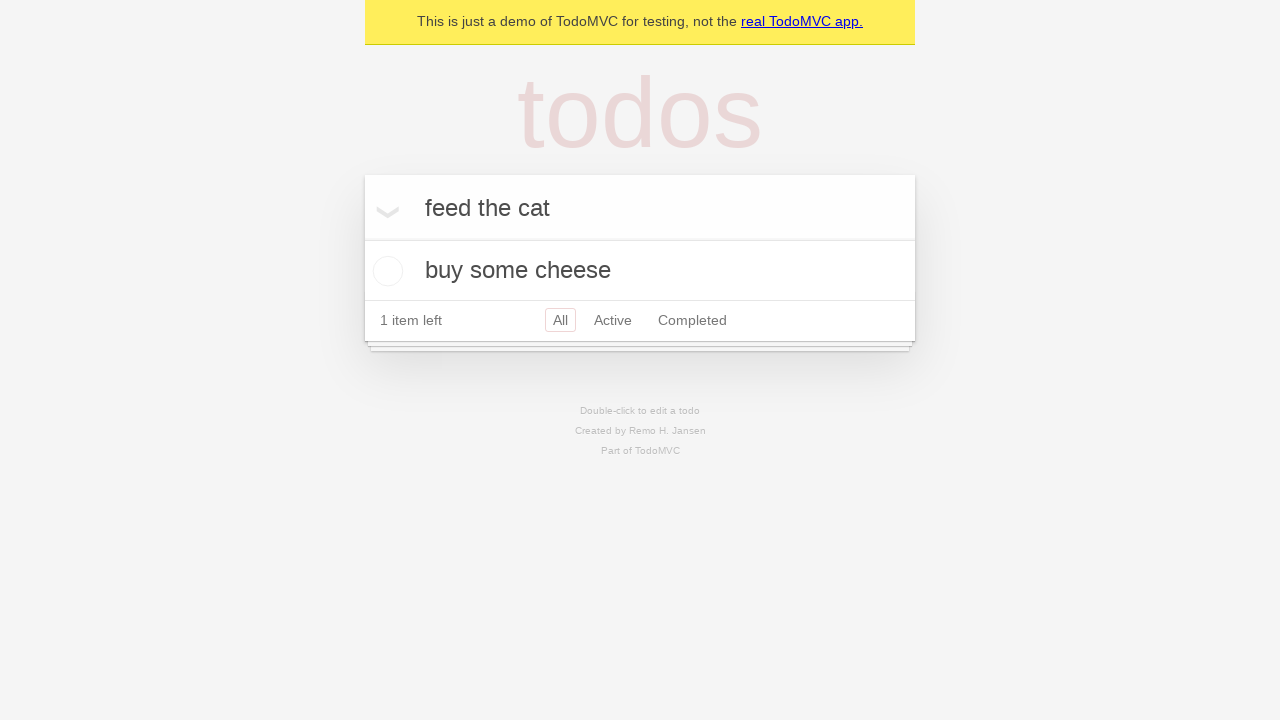

Pressed Enter to create todo 'feed the cat' on internal:attr=[placeholder="What needs to be done?"i]
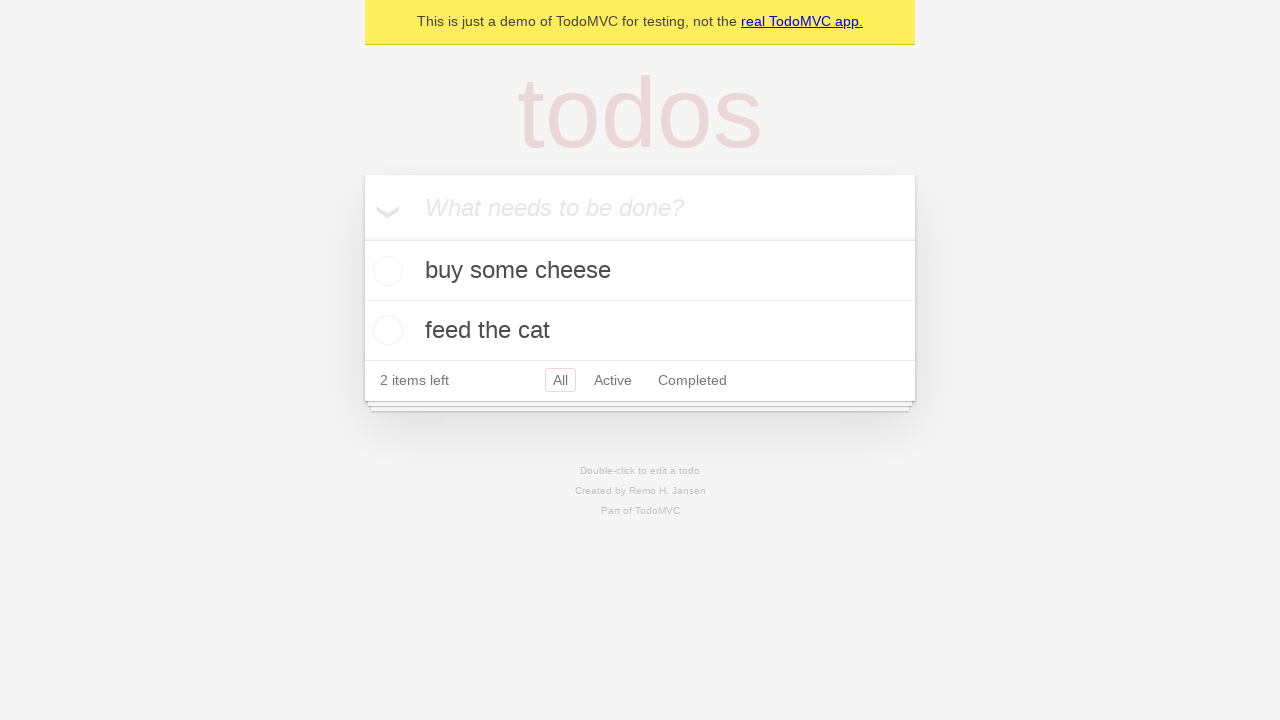

Filled todo input with 'book a doctors appointment' on internal:attr=[placeholder="What needs to be done?"i]
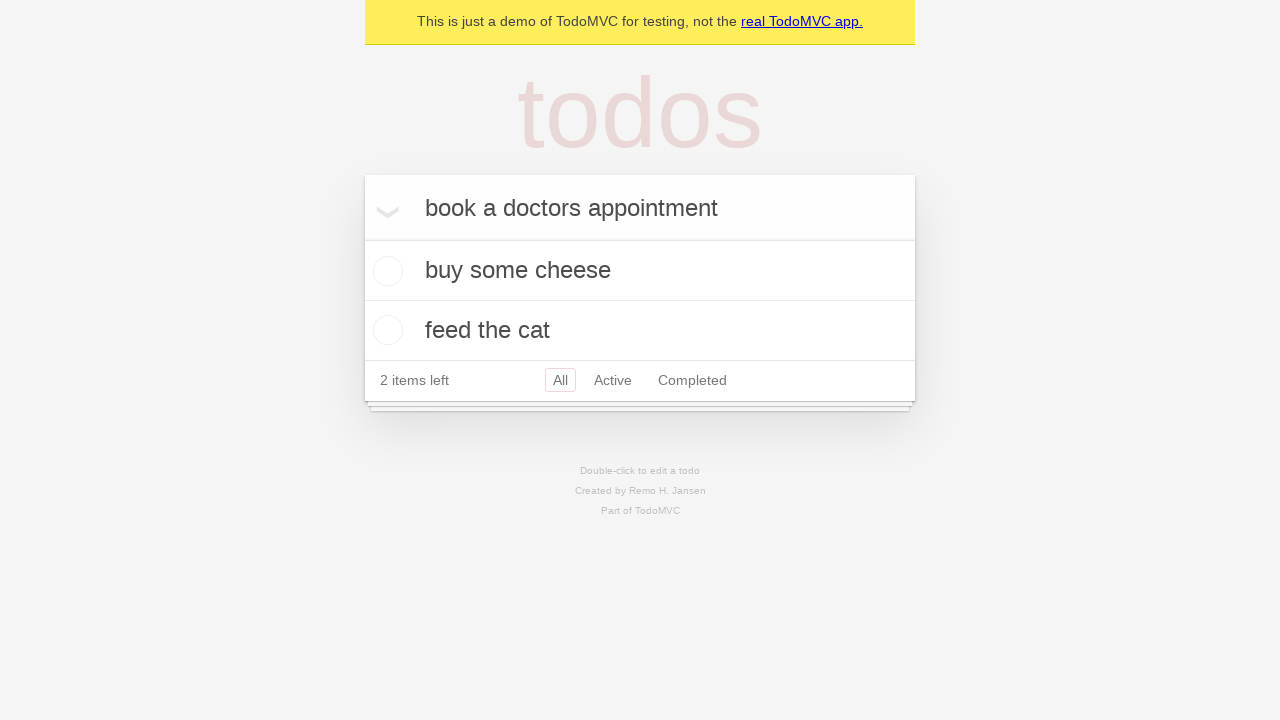

Pressed Enter to create todo 'book a doctors appointment' on internal:attr=[placeholder="What needs to be done?"i]
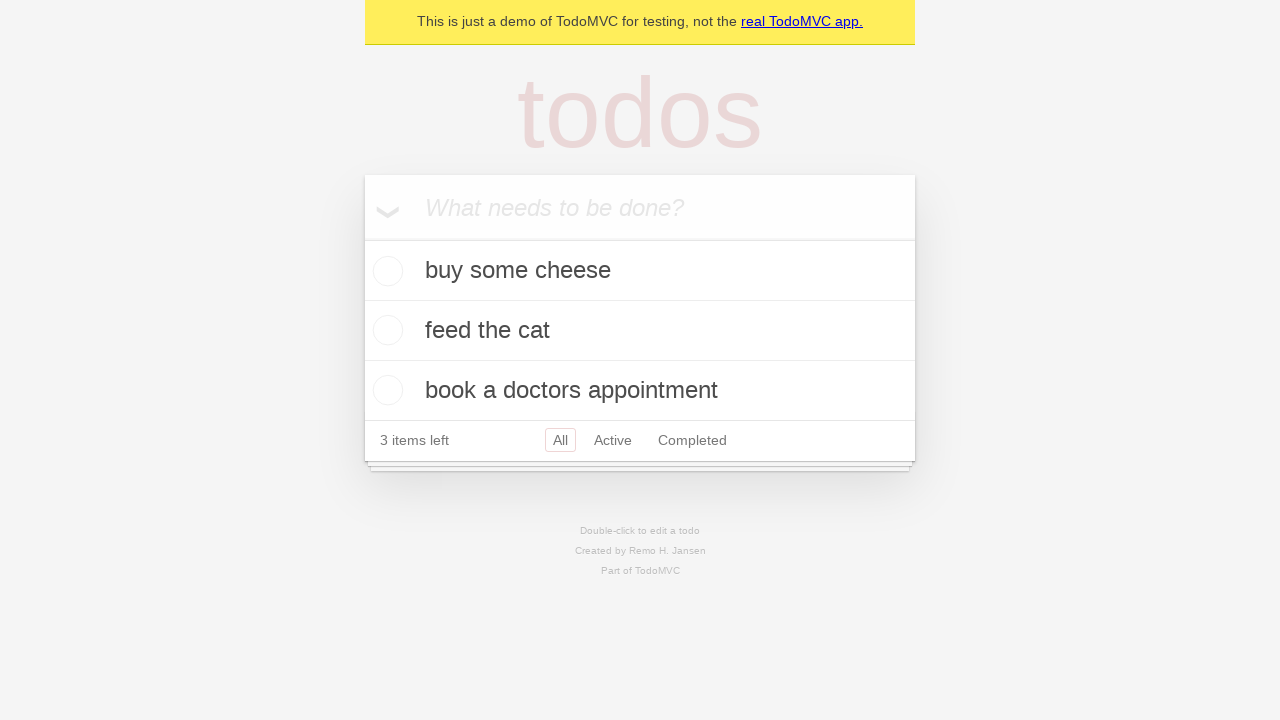

Checked the second todo item to mark it as completed at (385, 330) on internal:testid=[data-testid="todo-item"s] >> nth=1 >> internal:role=checkbox
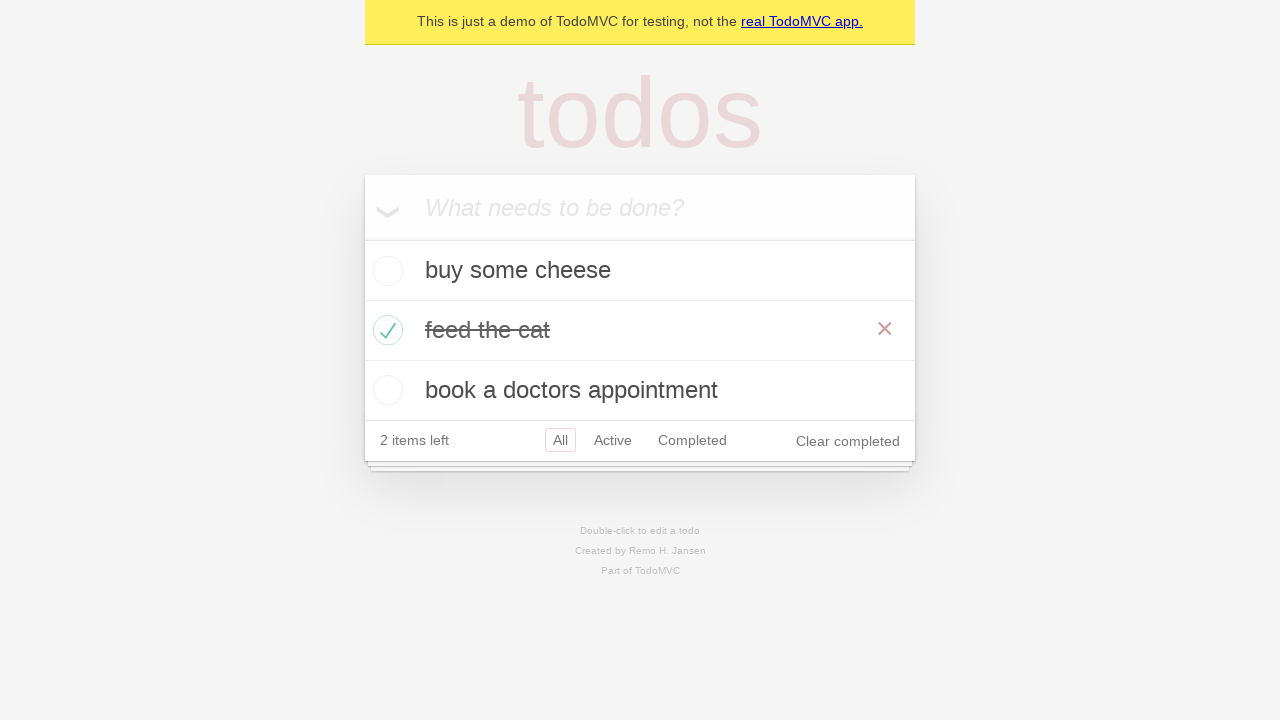

Clicked the 'Active' filter link at (613, 440) on internal:role=link[name="Active"i]
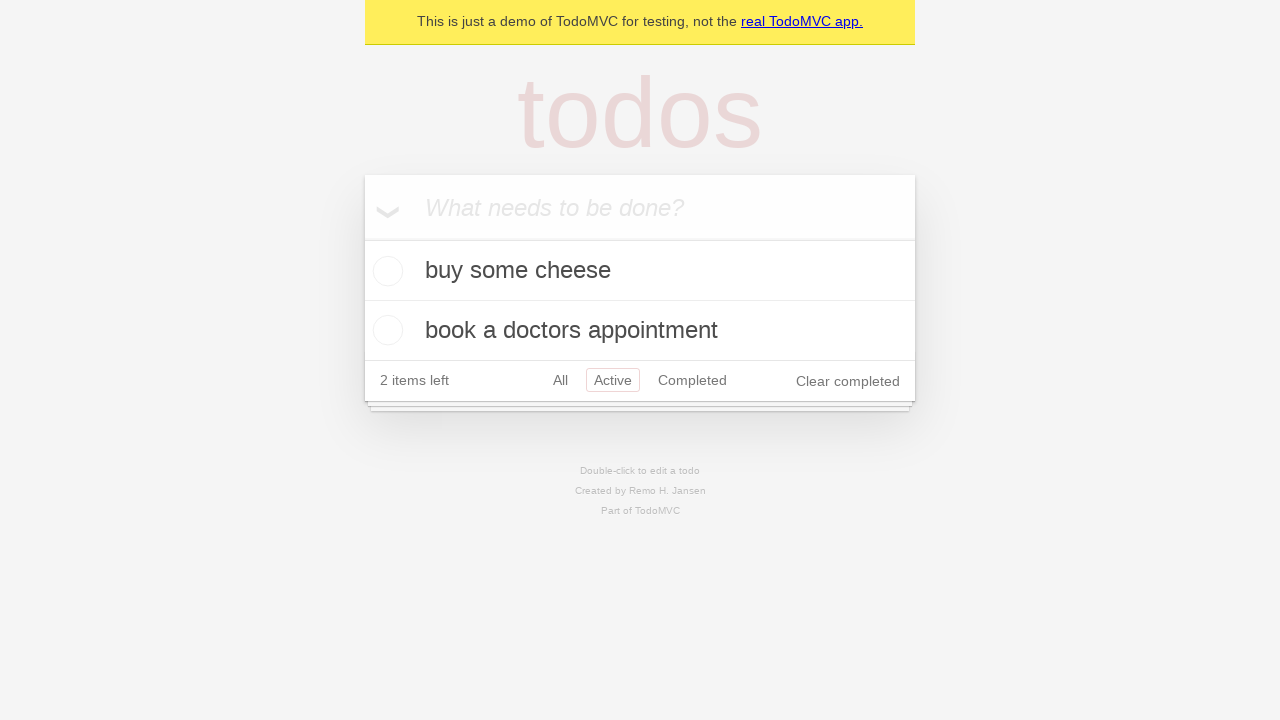

Waited for filtered todo items to load
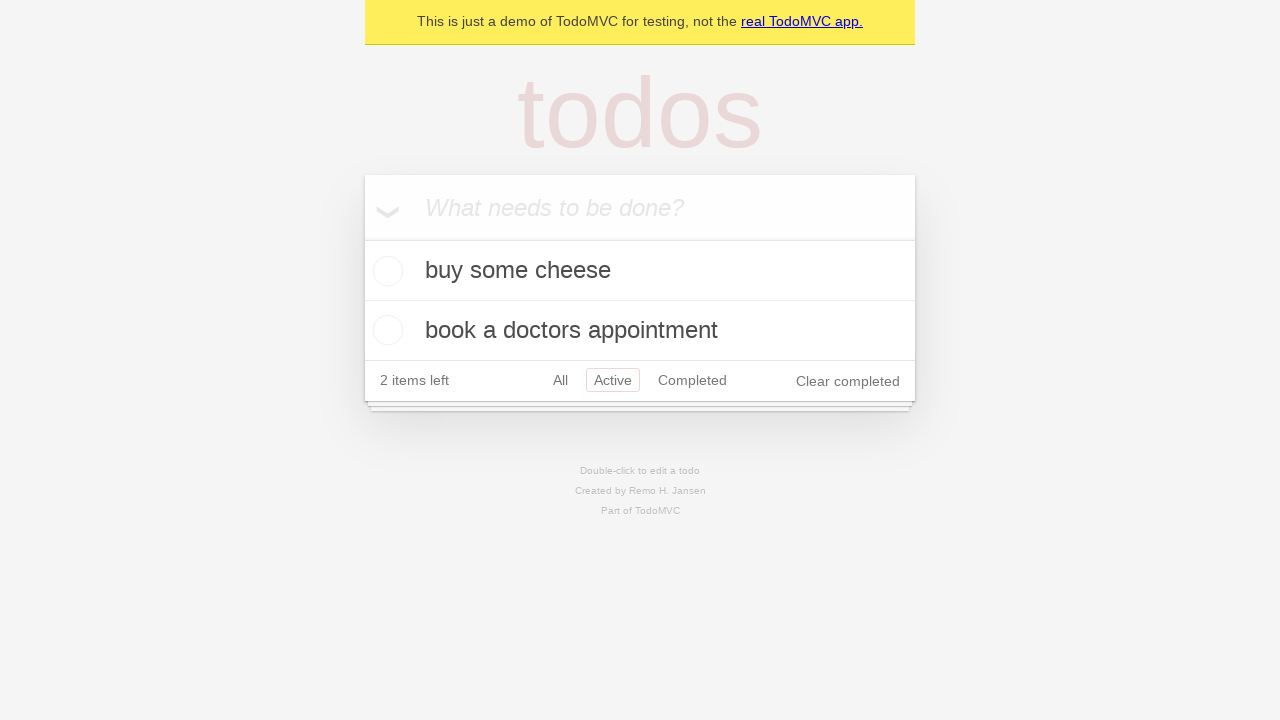

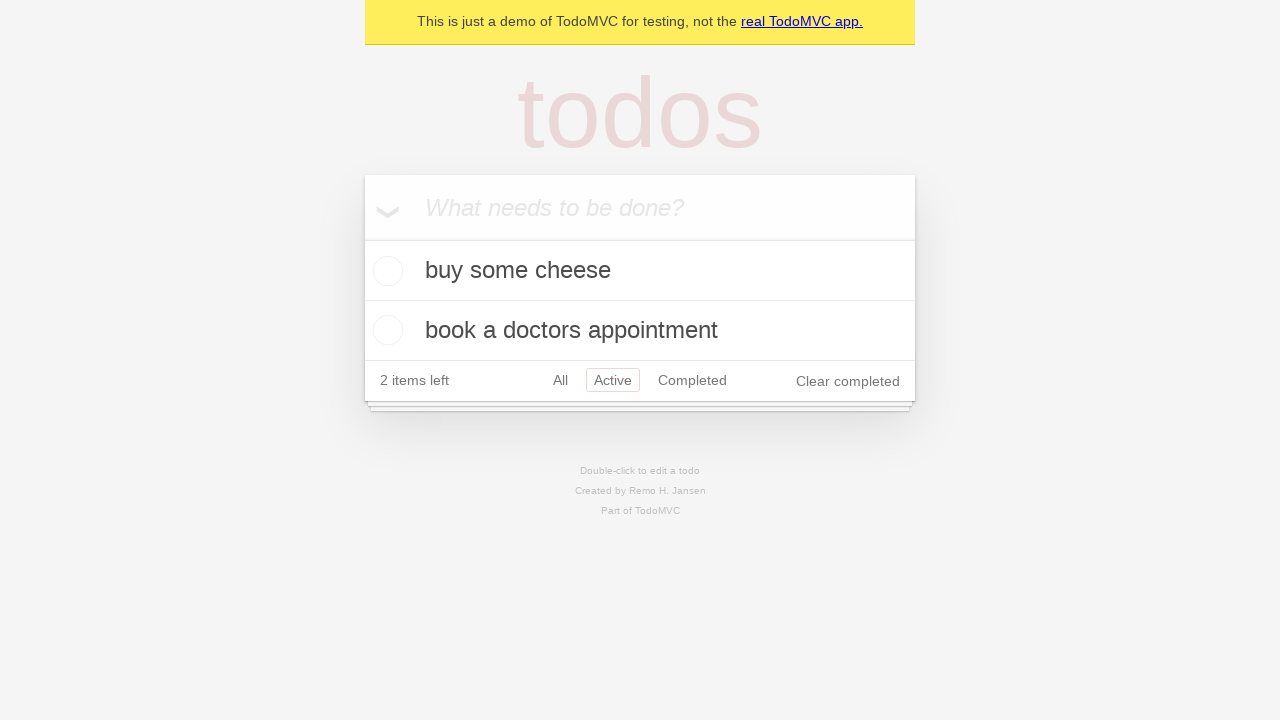